Tests prompt dialog flow by entering a year value and accepting multiple sequential dialogs

Starting URL: https://antoniotrindade.com.br/treinoautomacao/elementsweb.html

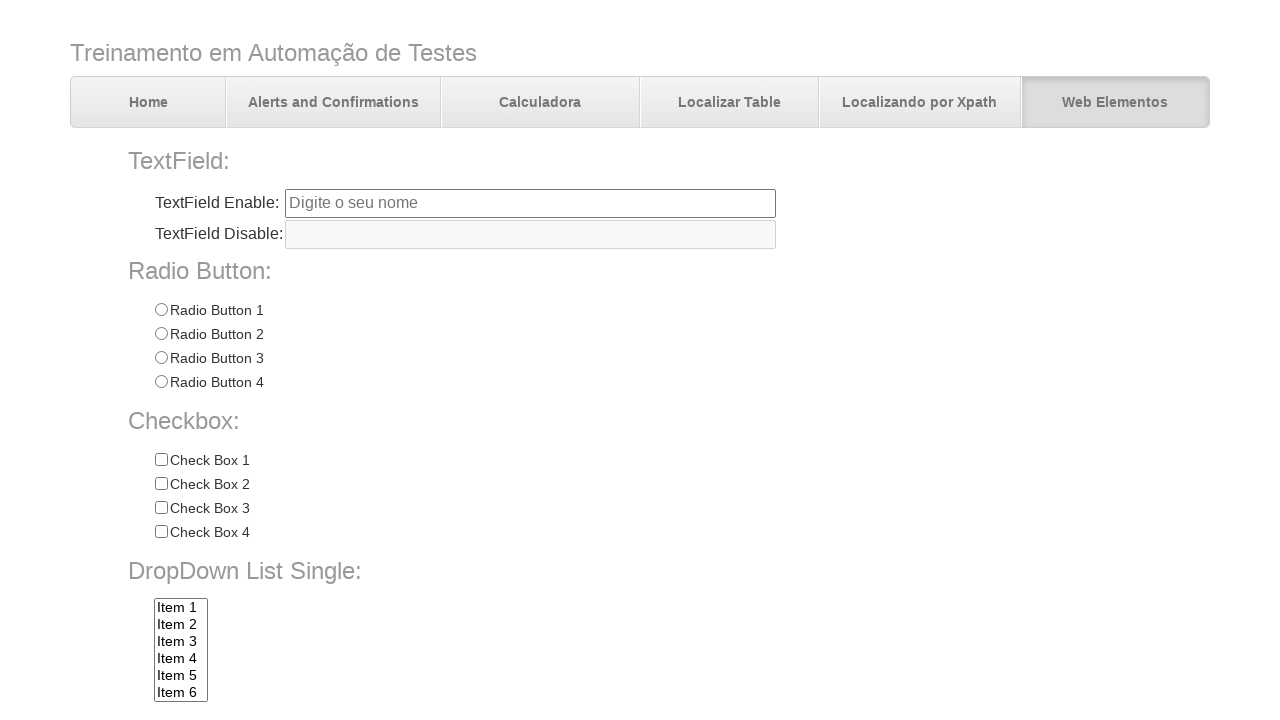

Set up dialog handler for prompt dialogs
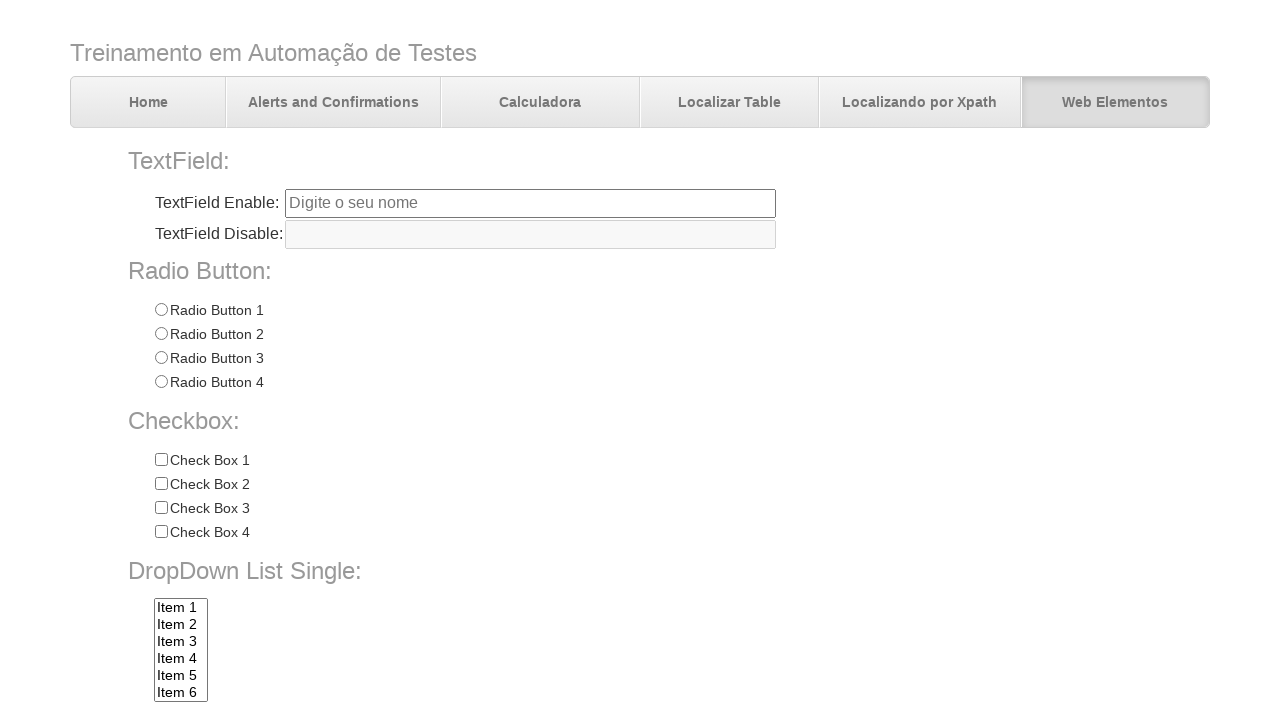

Clicked prompt button to trigger dialog flow at (375, 700) on #promptBtn
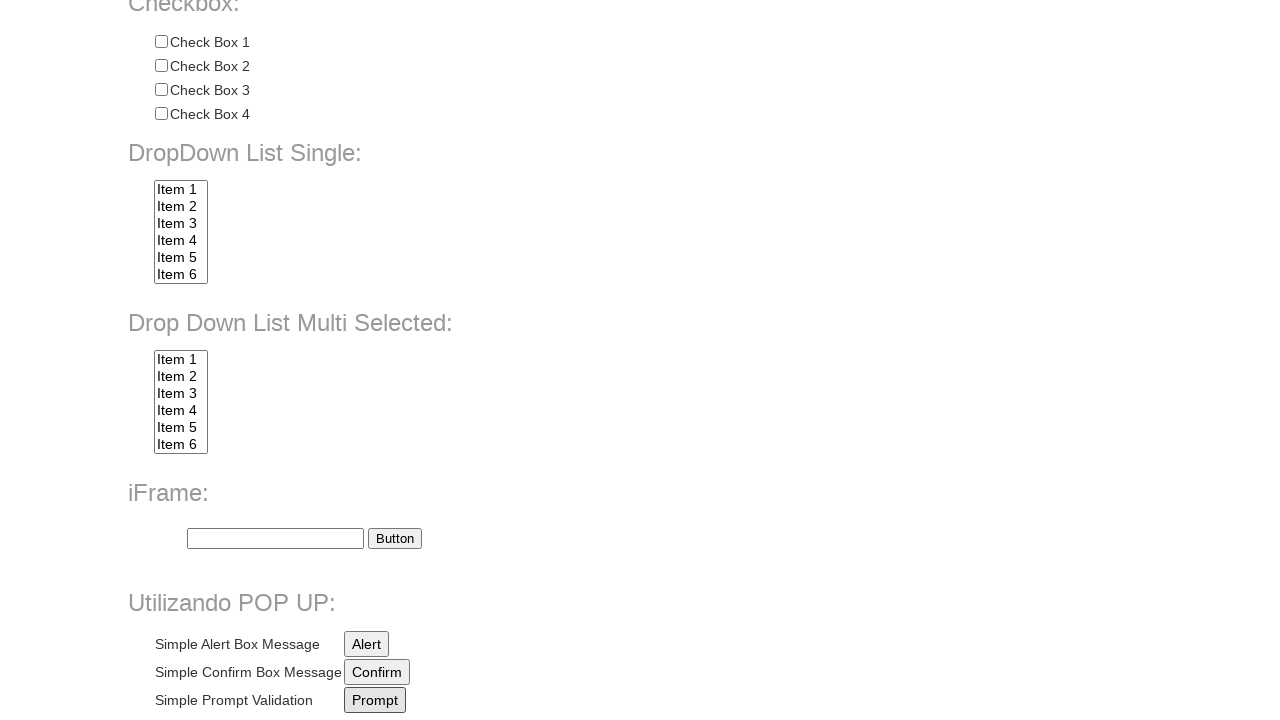

Waited for all dialogs to be processed
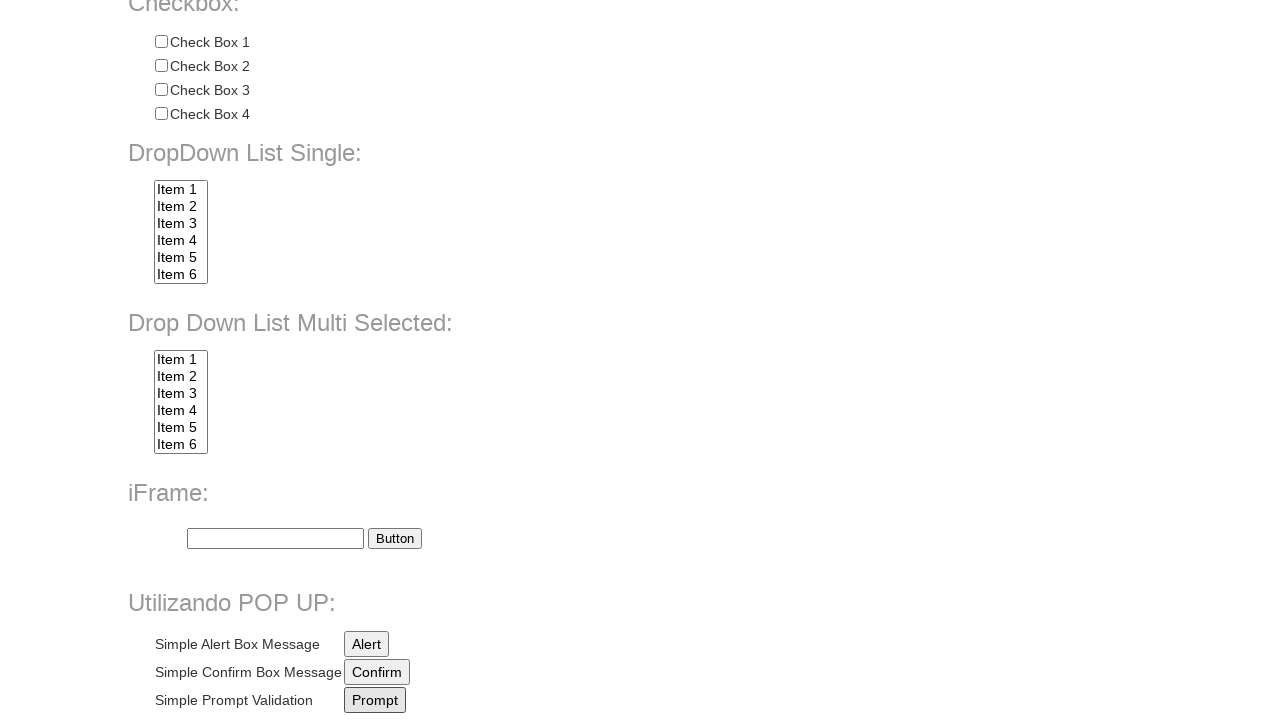

Verified that at least 3 dialogs were processed in sequence
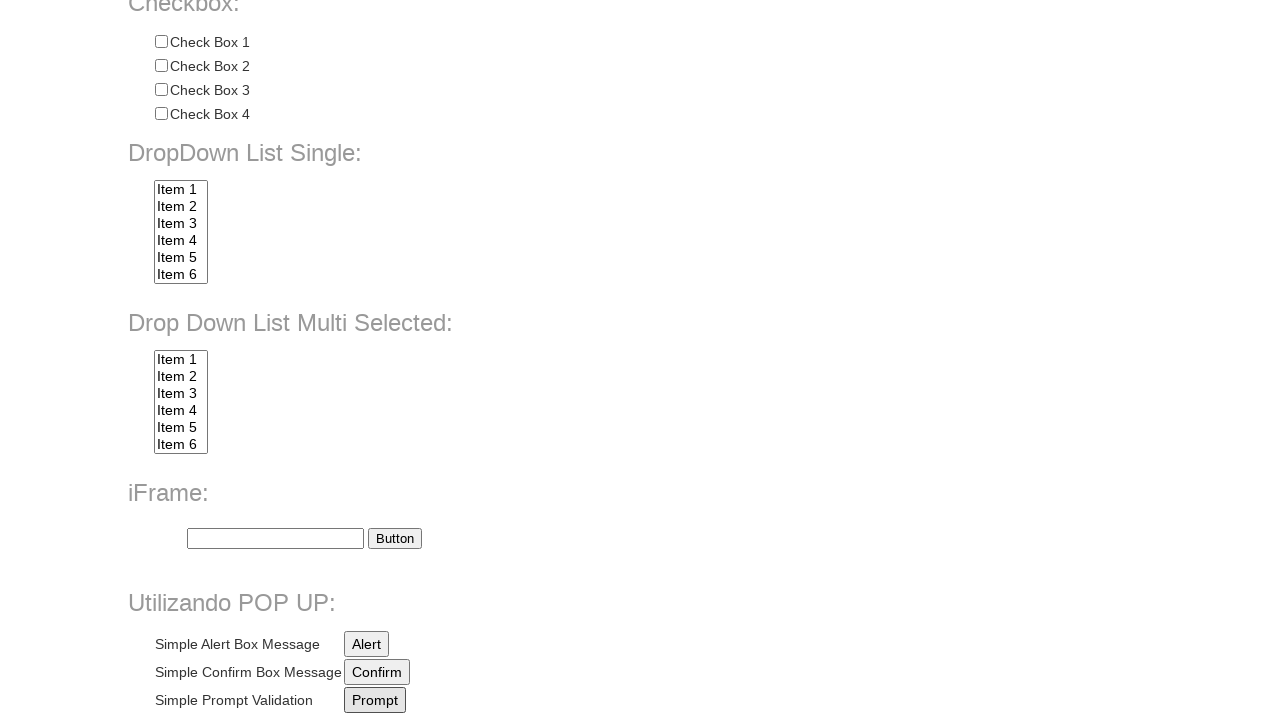

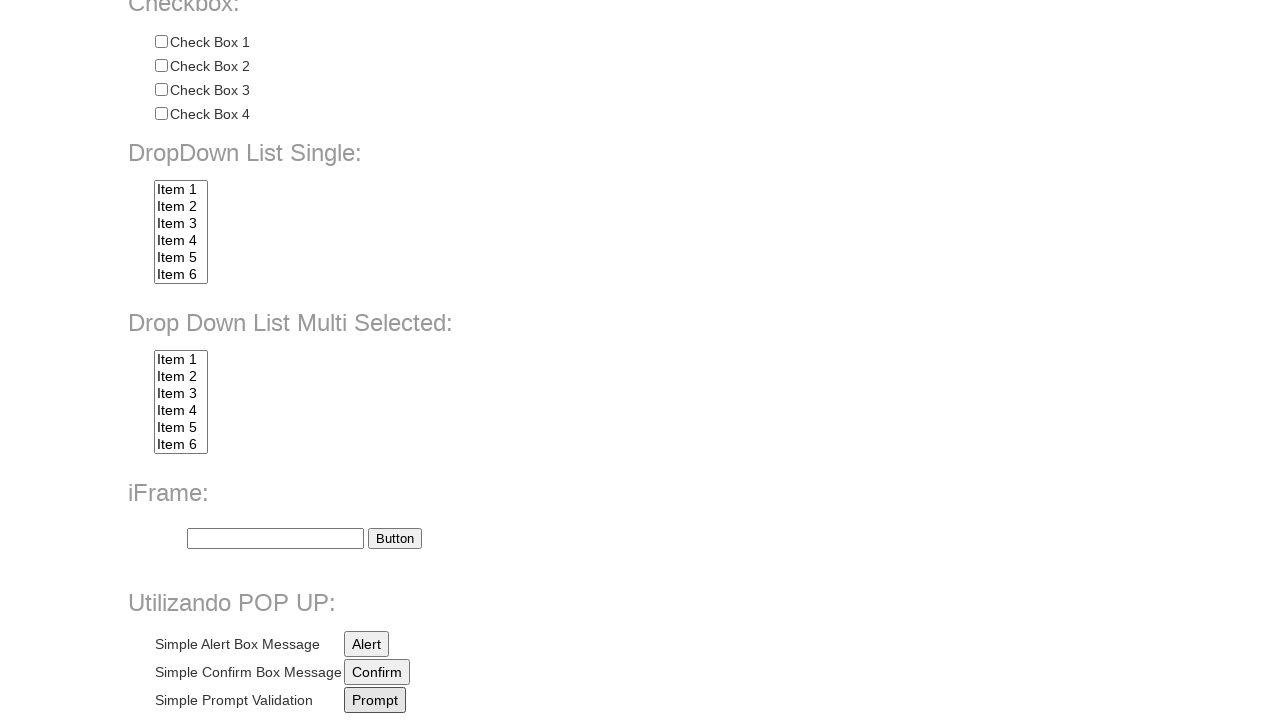